Tests date picker functionality by directly inputting a date value into the datepicker field

Starting URL: https://testautomationpractice.blogspot.com/

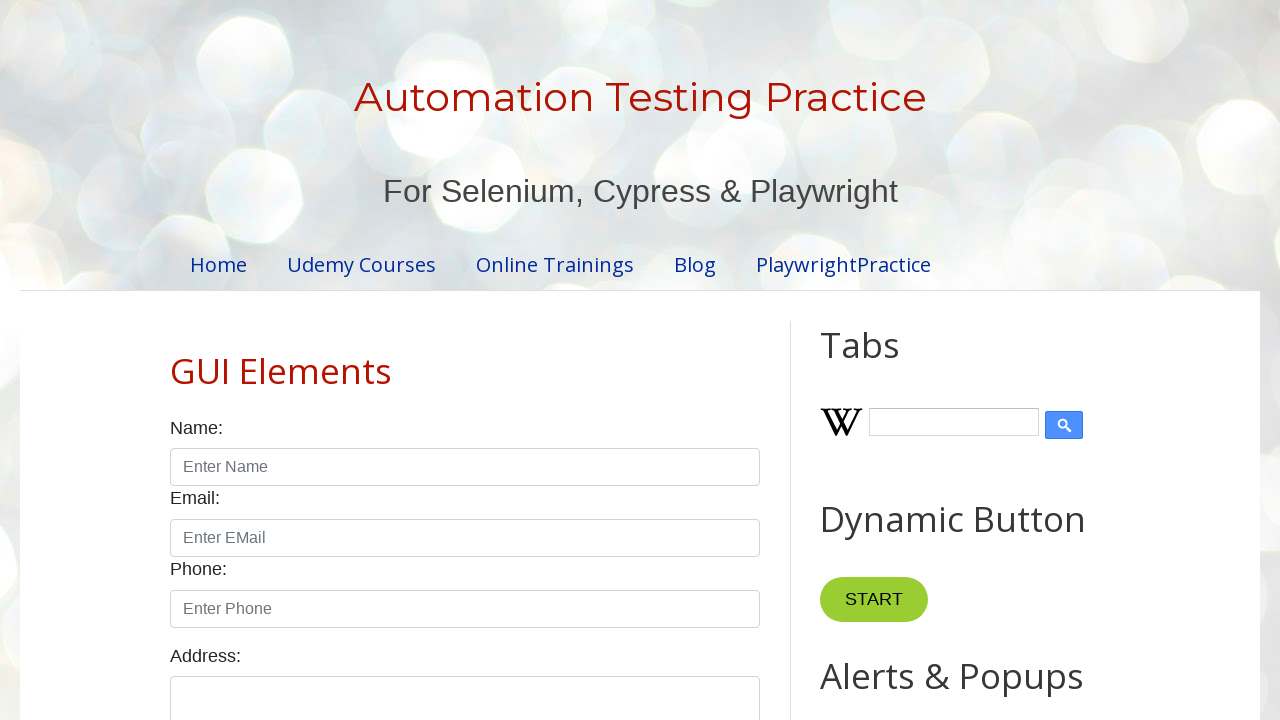

Navigated to Test Automation Practice website
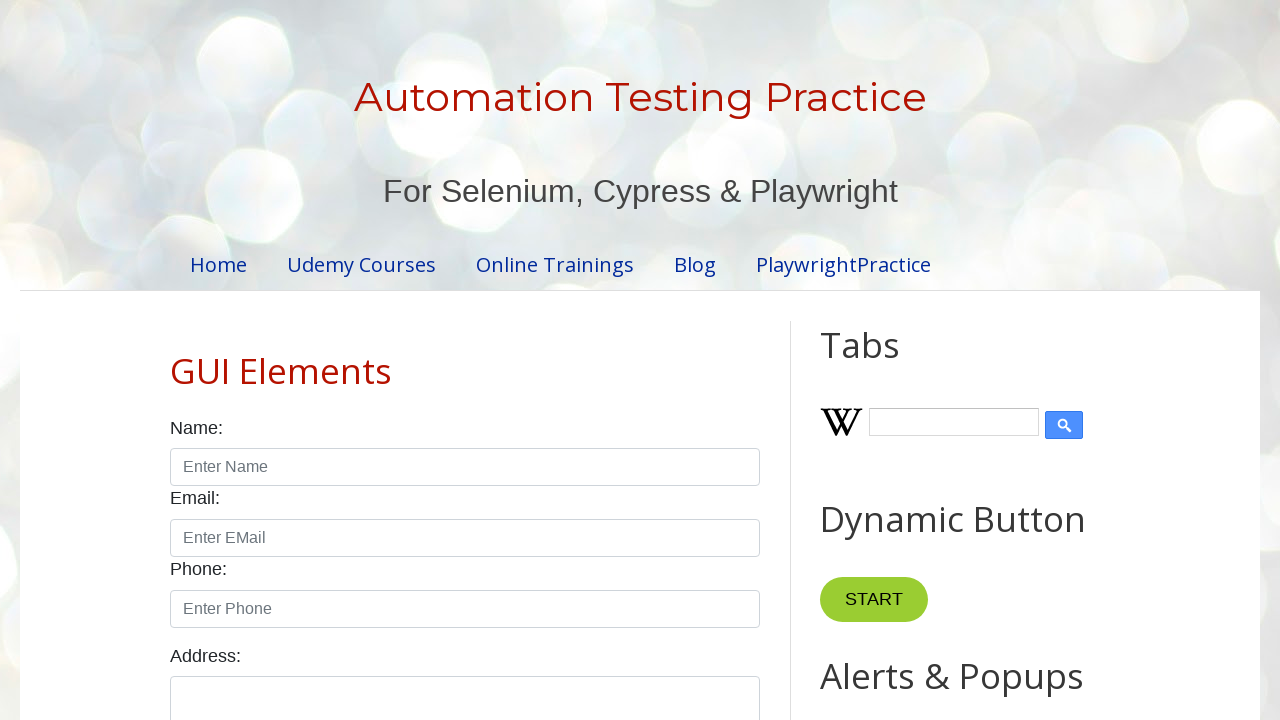

Filled datepicker field with date value '03/15/2024' on #datepicker
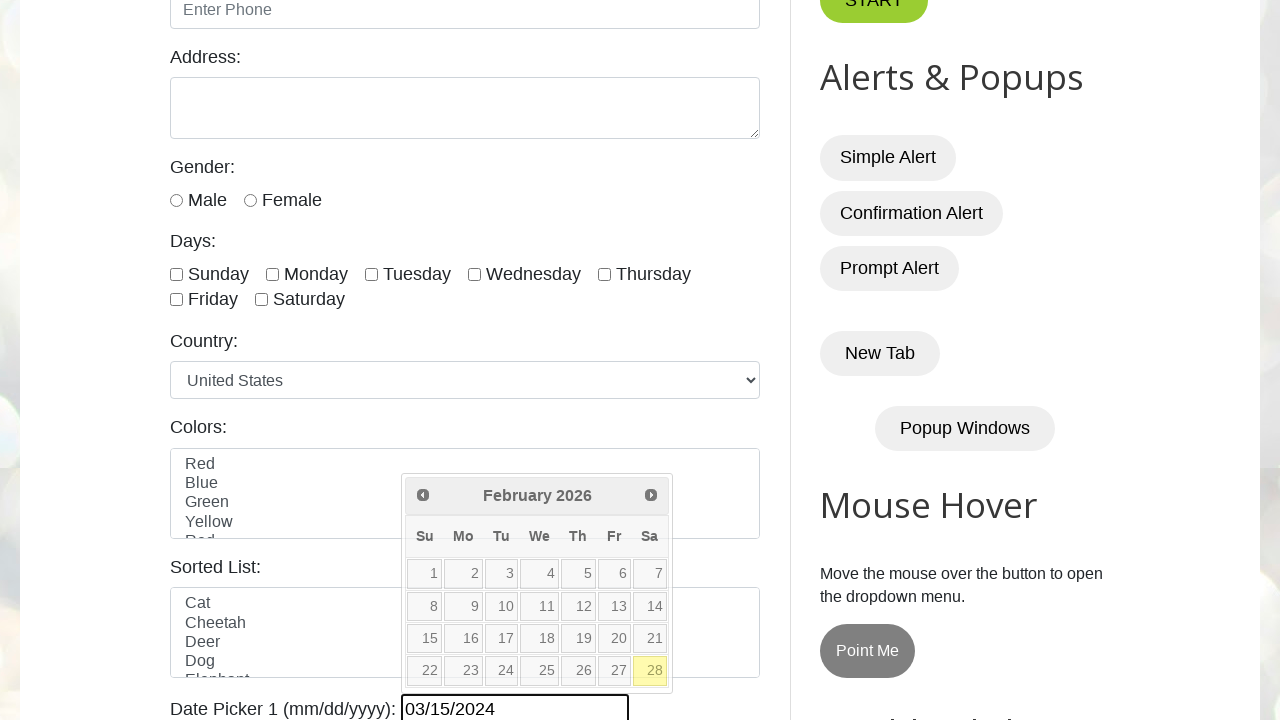

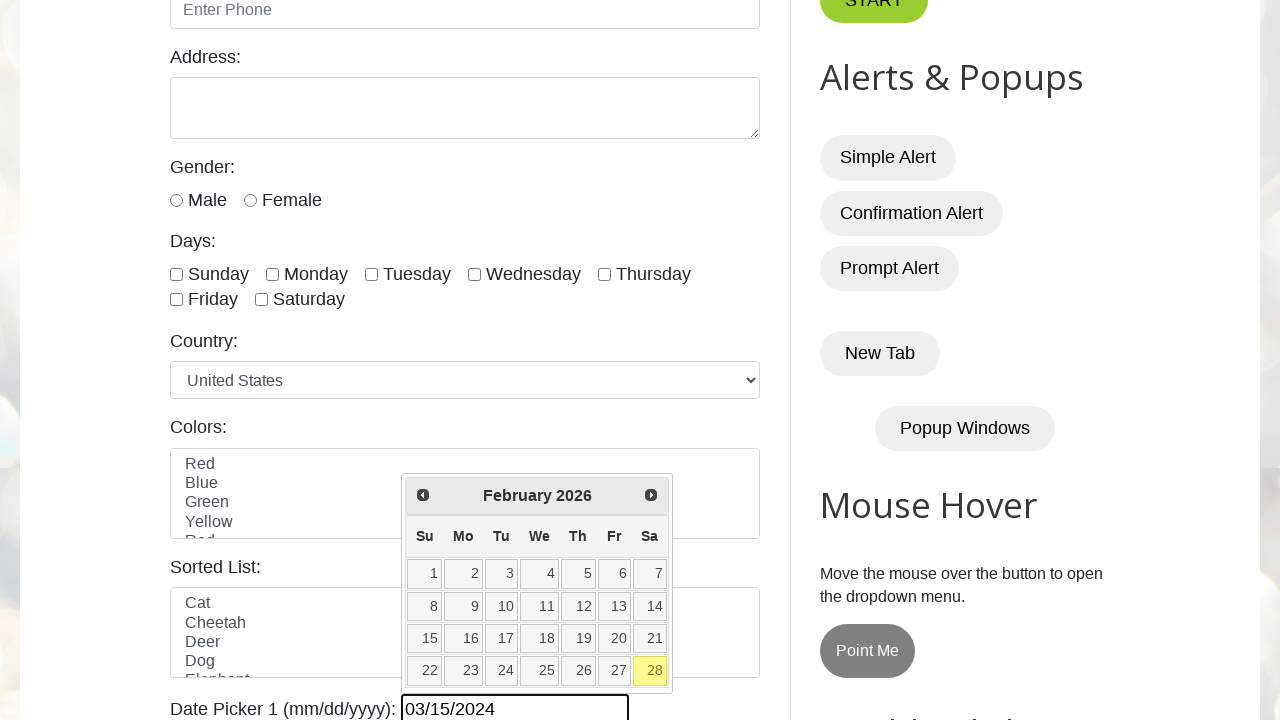